Tests handling of a regular JavaScript alert by clicking the alert button and letting Playwright automatically handle the alert dismissal

Starting URL: https://practice.cydeo.com/javascript_alerts

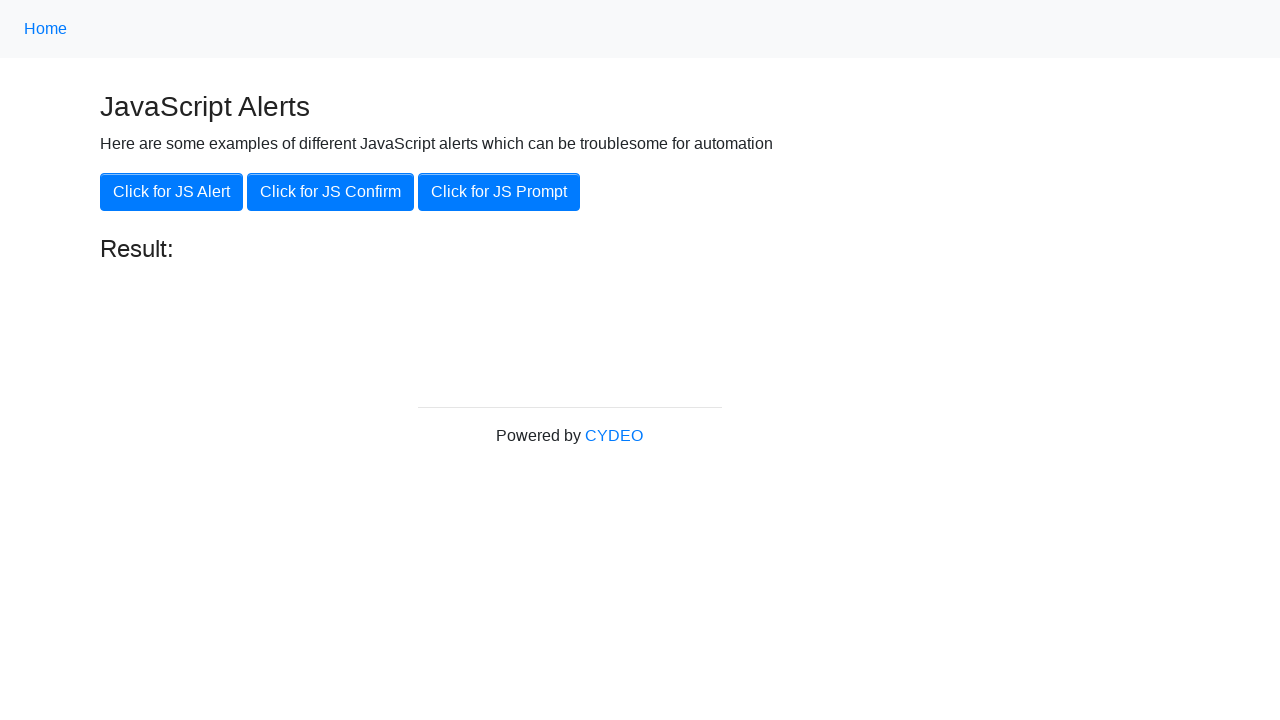

Clicked button to trigger JavaScript alert at (172, 192) on xpath=//button[@onclick='jsAlert()']
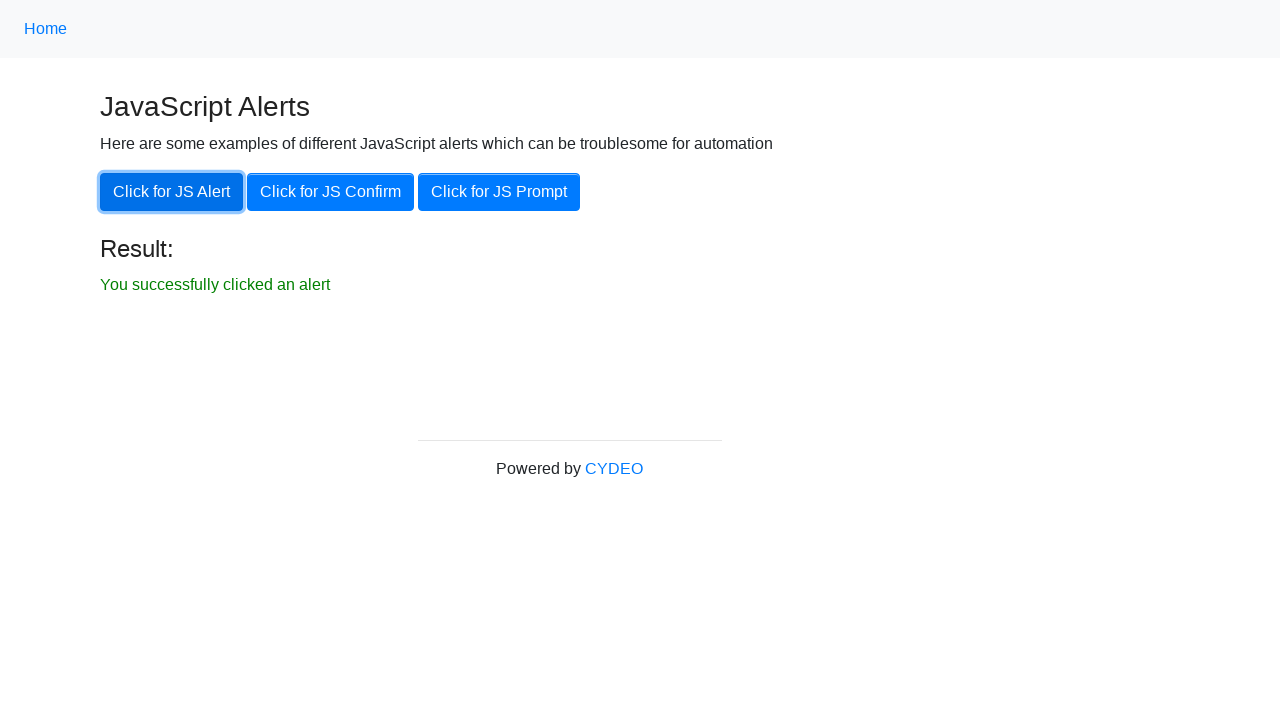

Waited for alert to be dismissed and page to settle
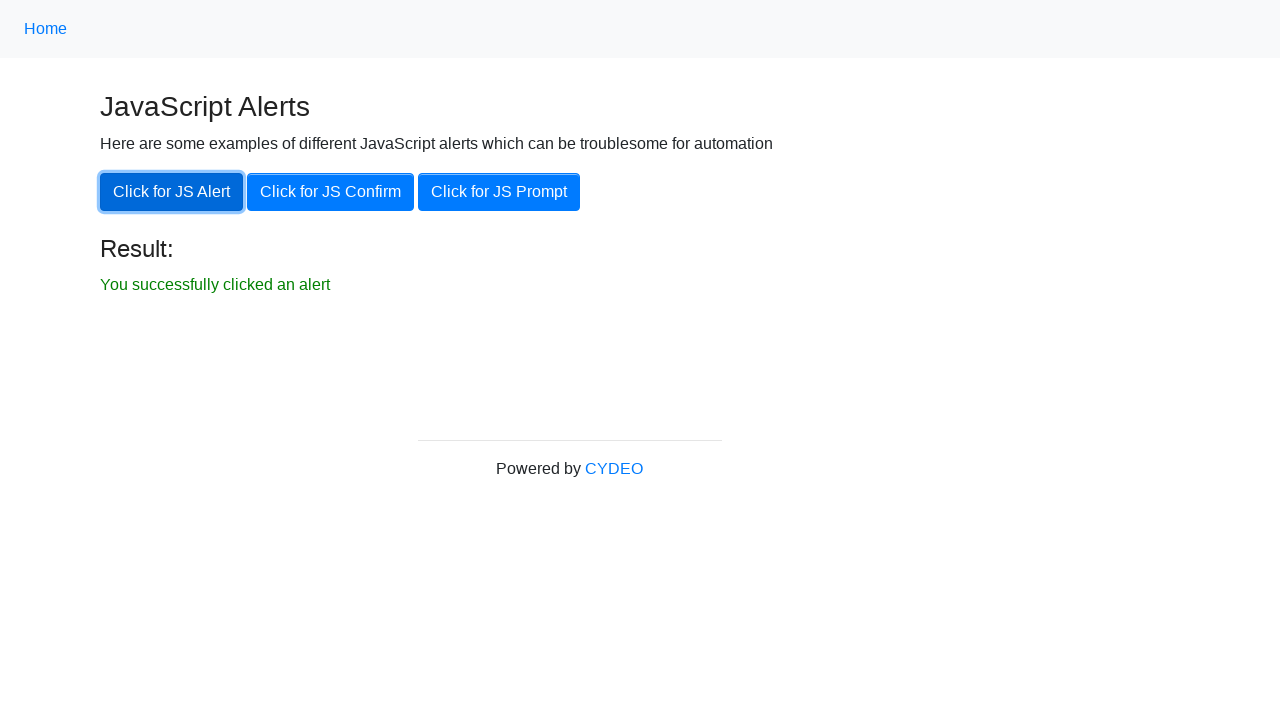

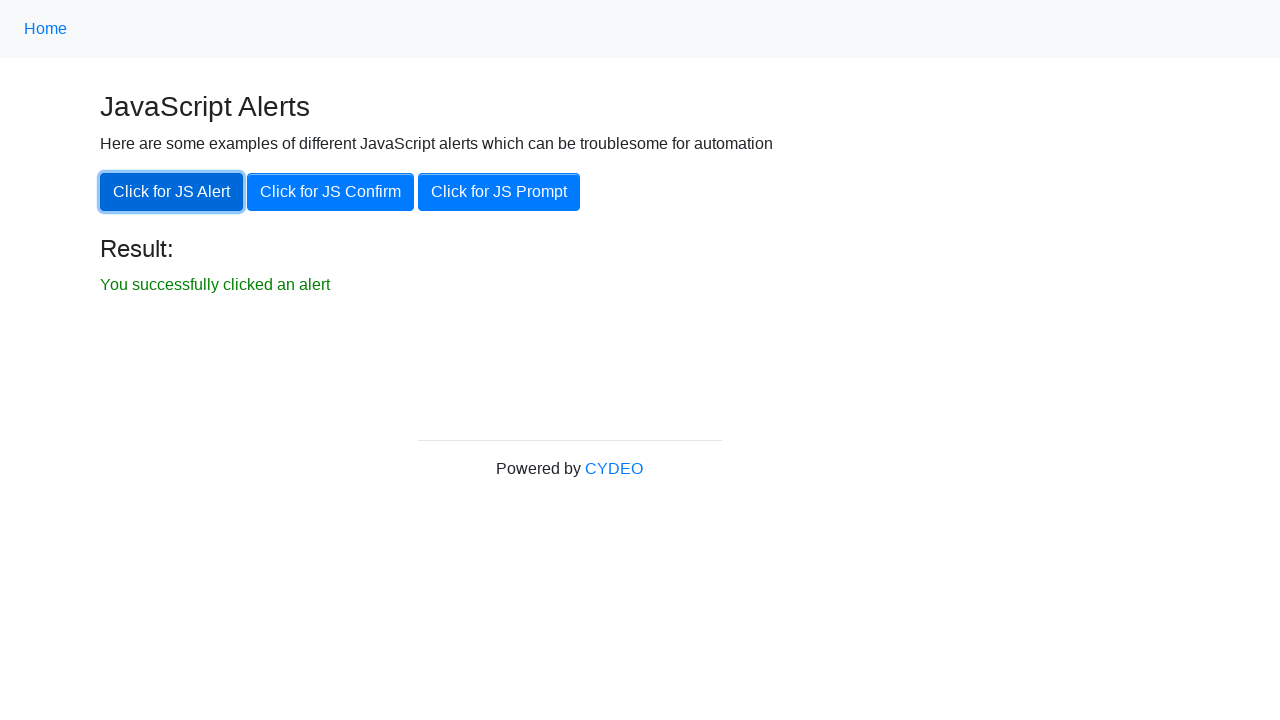